Tests window switching and alert handling by opening a new tab, switching between windows, and accepting an alert dialog

Starting URL: https://formy-project.herokuapp.com/switch-window

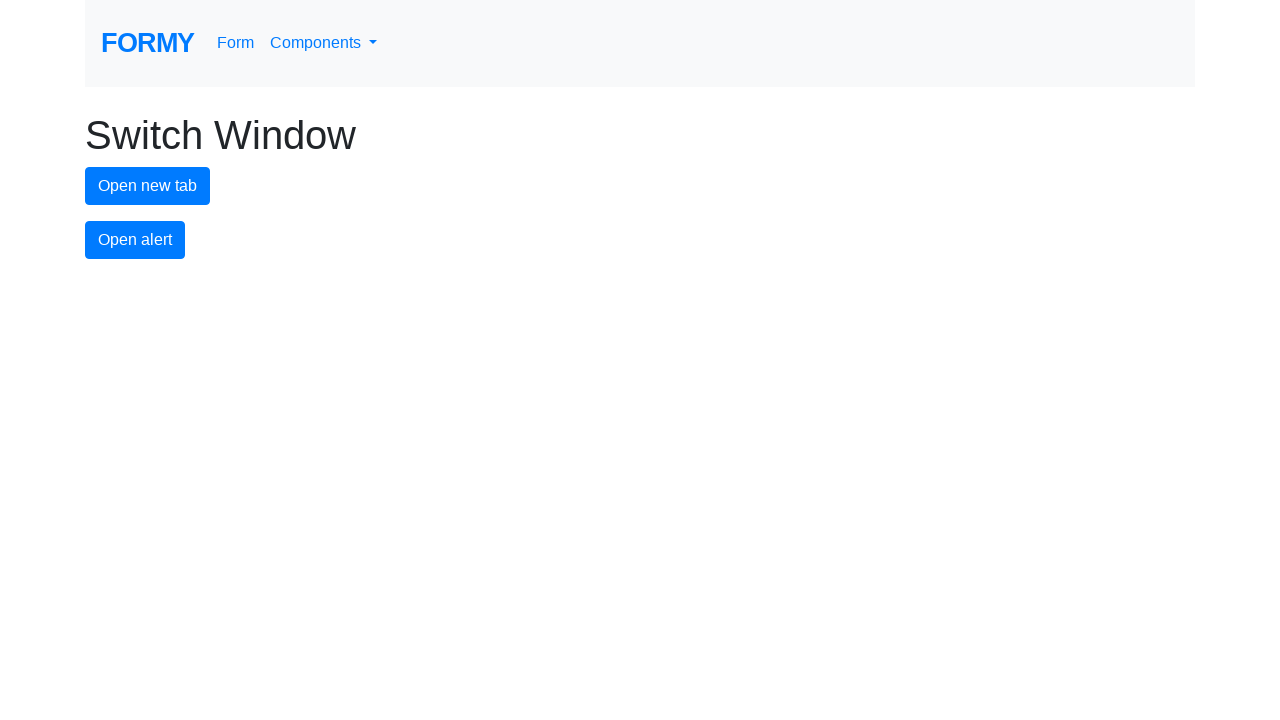

Clicked button to open new tab at (148, 186) on #new-tab-button
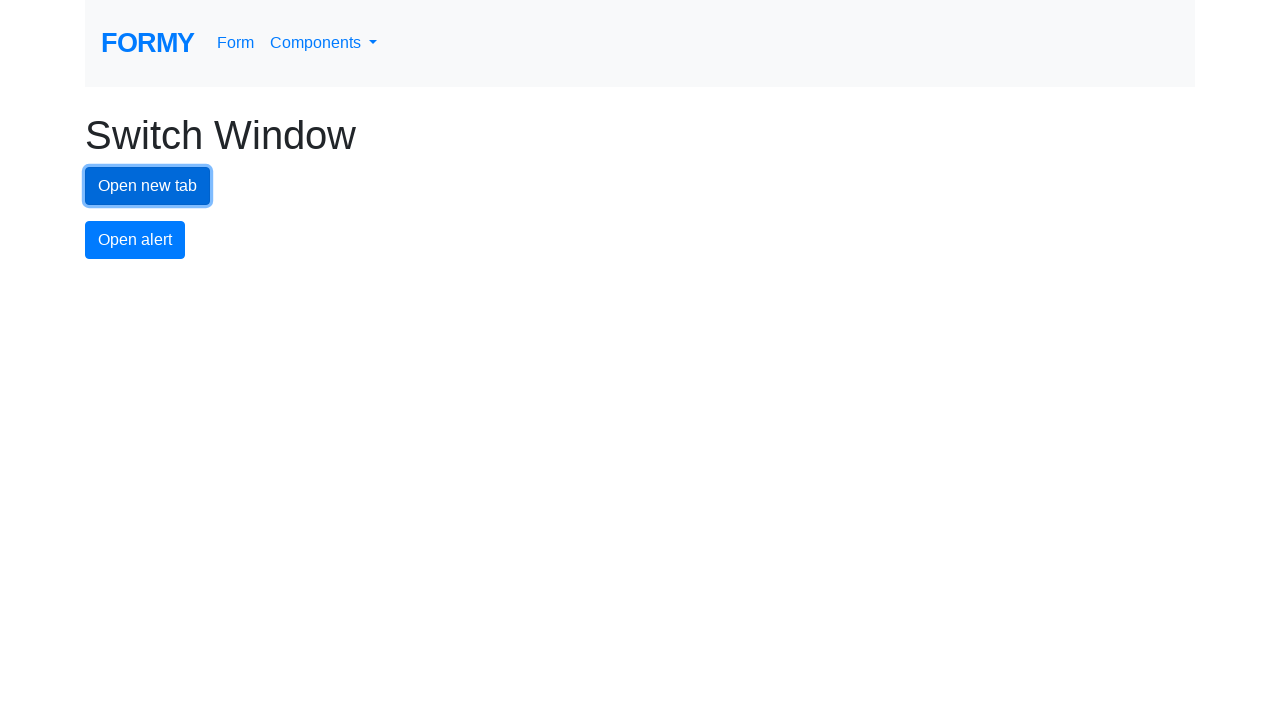

Waited for new tab to open
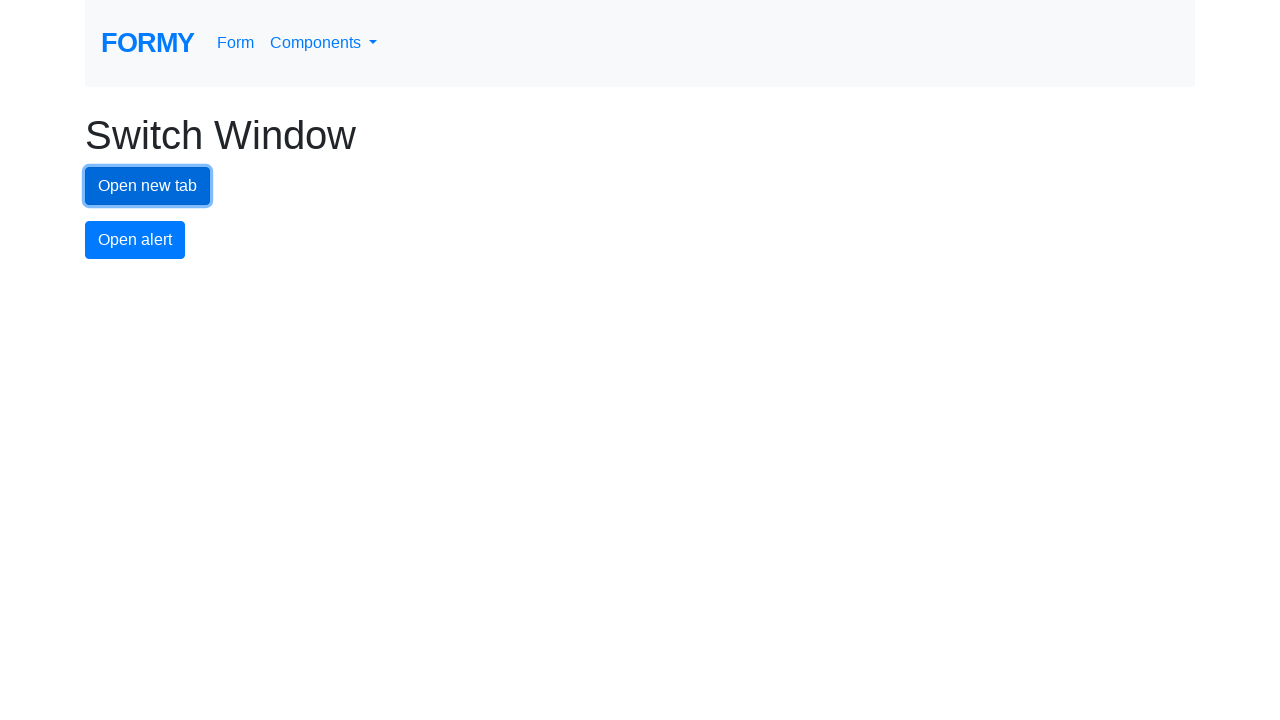

Retrieved all open pages from context
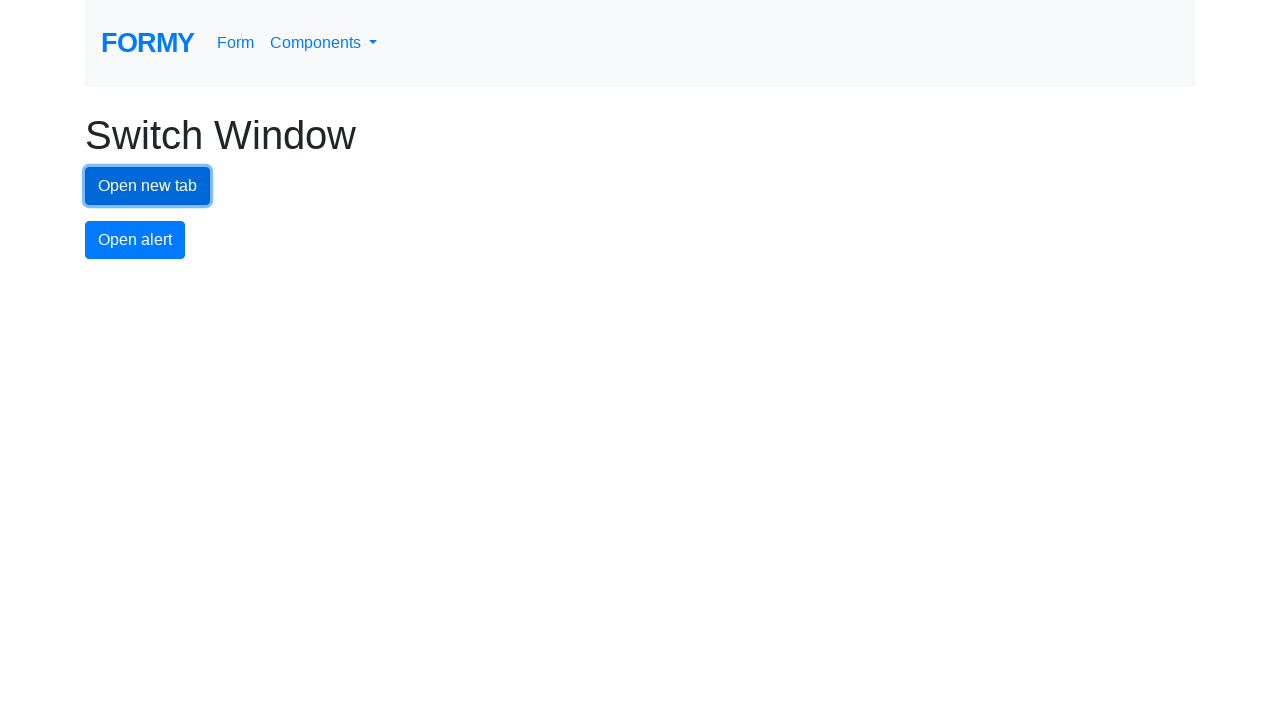

Switched to original page (first tab)
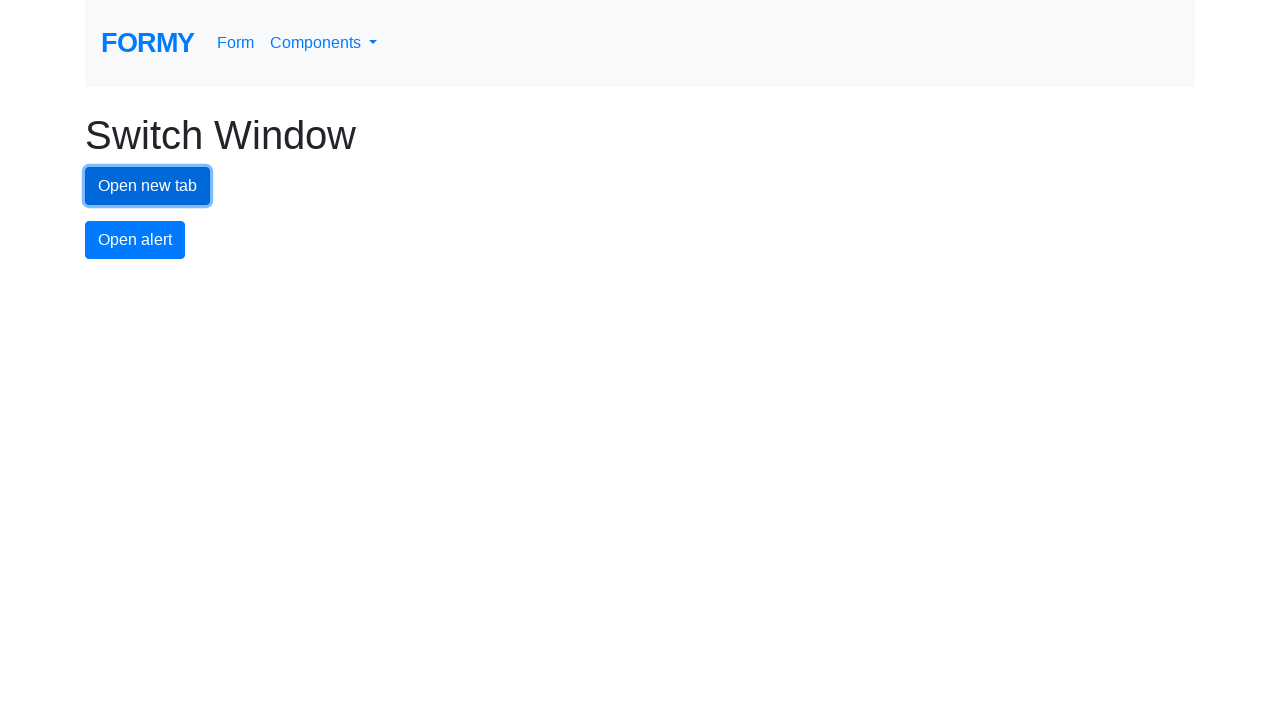

Set up alert dialog handler to accept
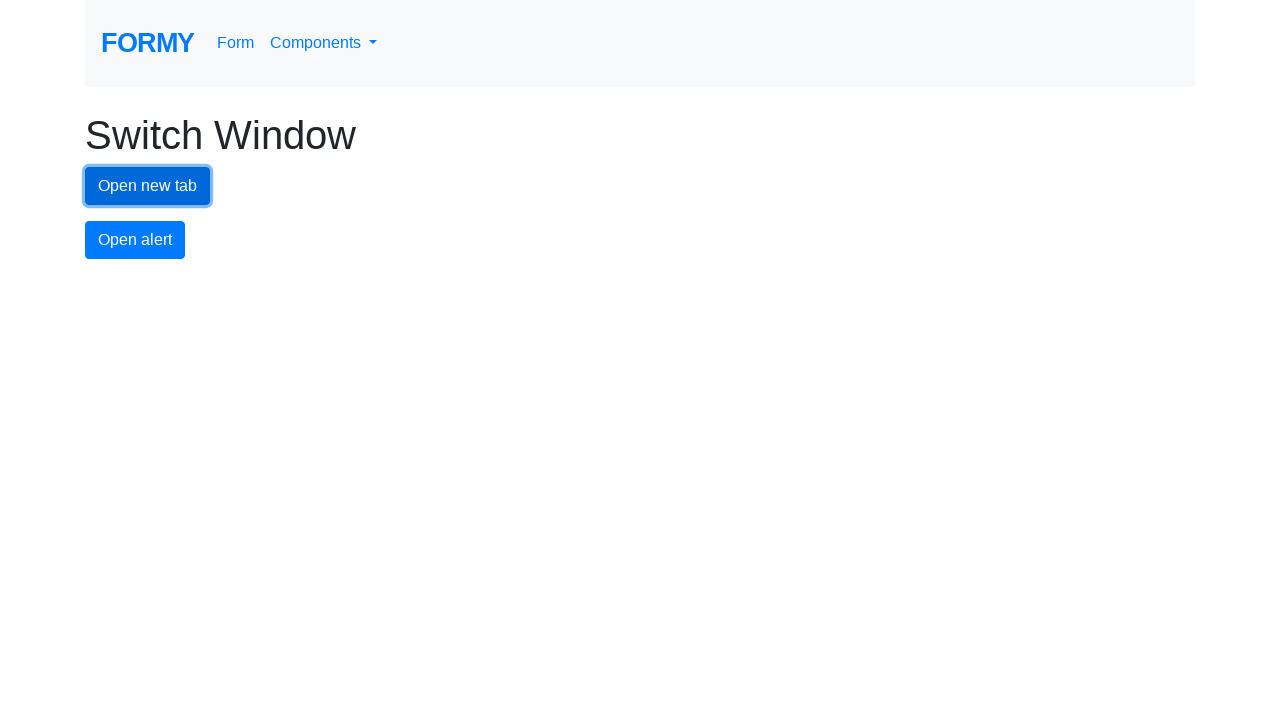

Clicked alert button on original page at (135, 240) on #alert-button
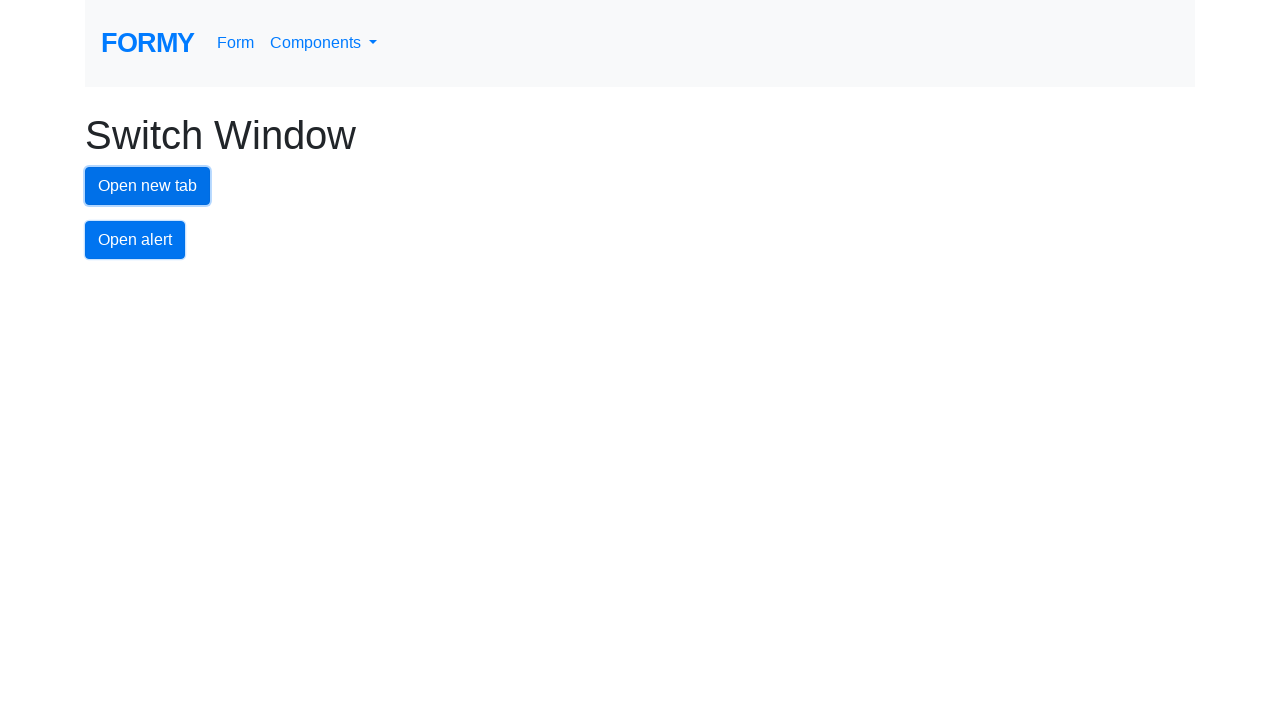

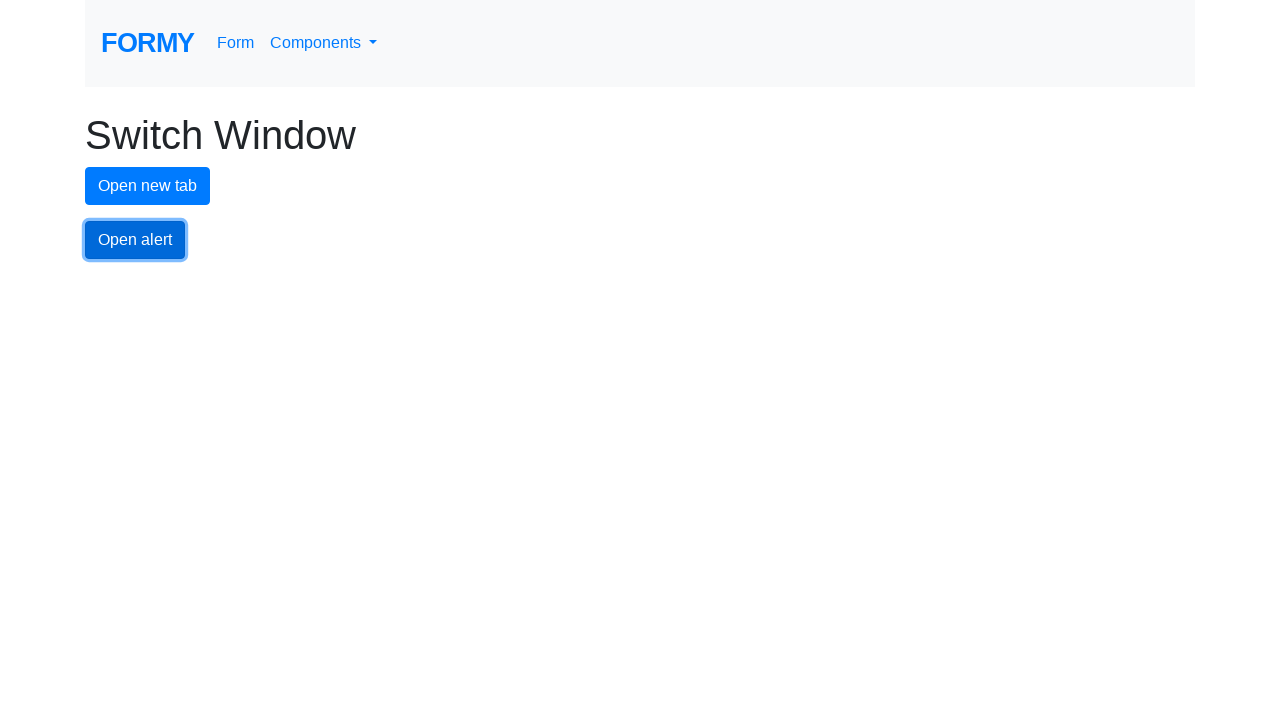